Tests filtering to display only completed items

Starting URL: https://demo.playwright.dev/todomvc

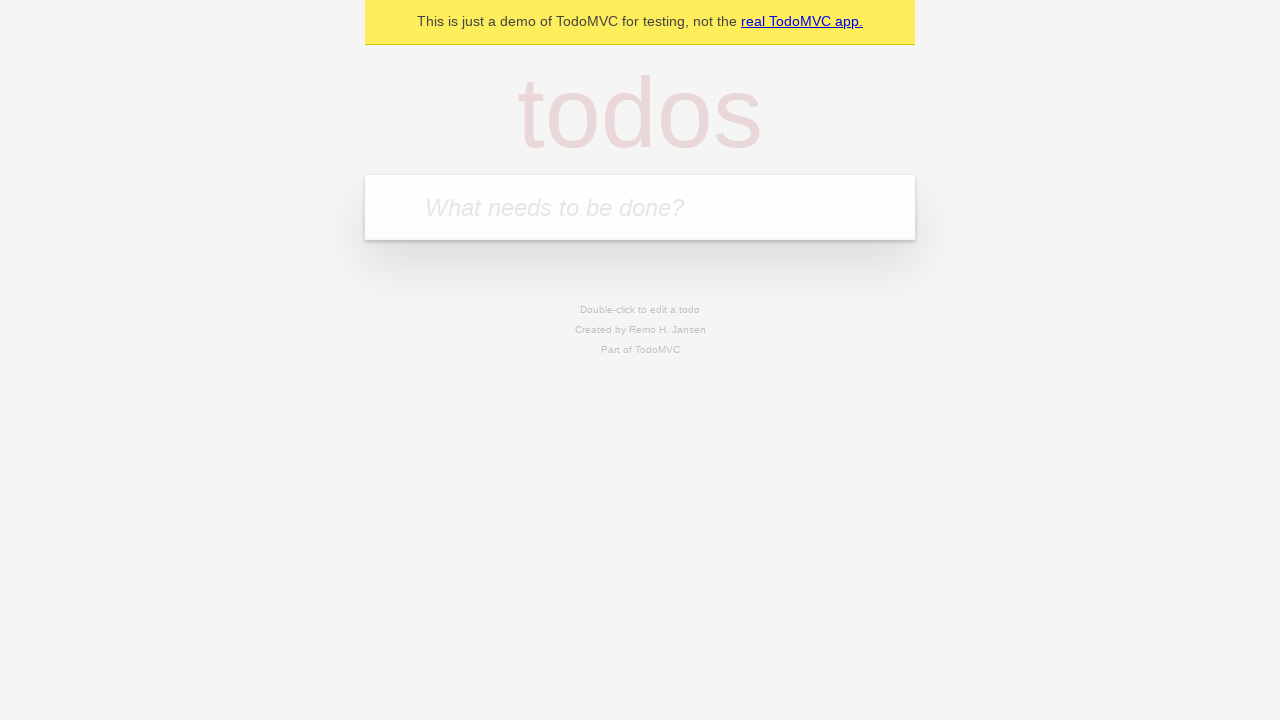

Filled todo input with 'buy some cheese' on internal:attr=[placeholder="What needs to be done?"i]
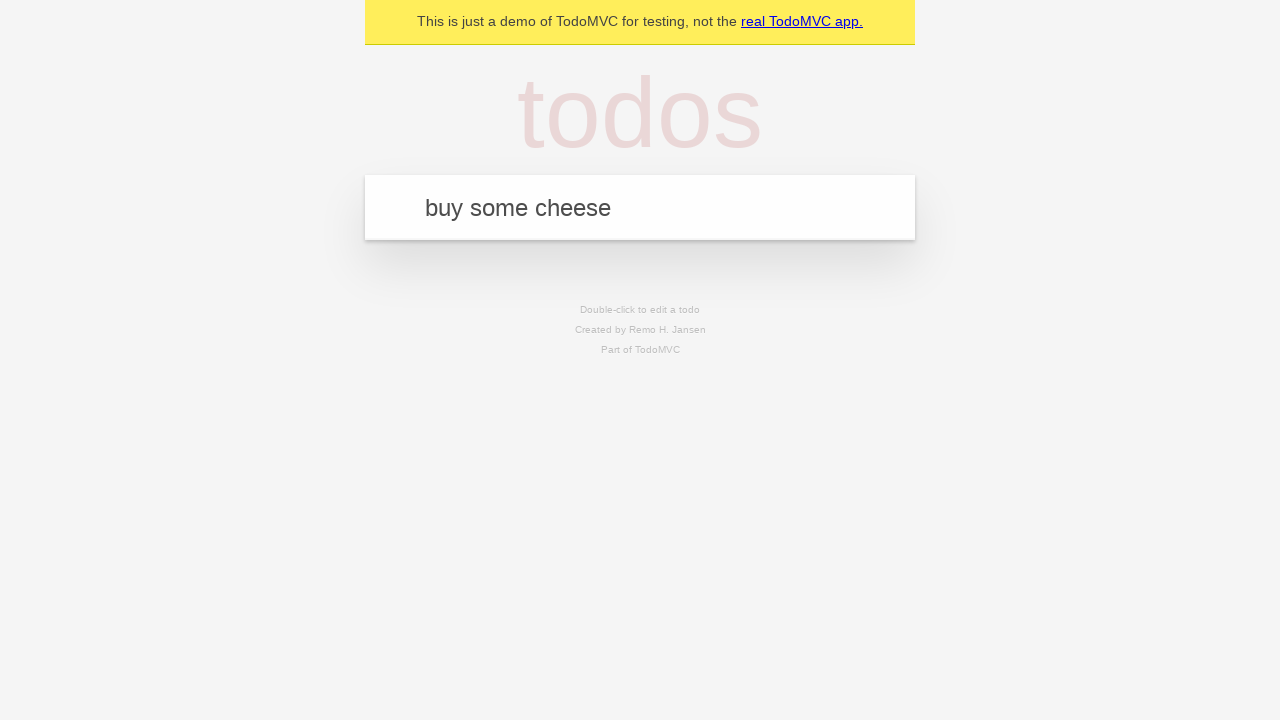

Pressed Enter to add todo 'buy some cheese' on internal:attr=[placeholder="What needs to be done?"i]
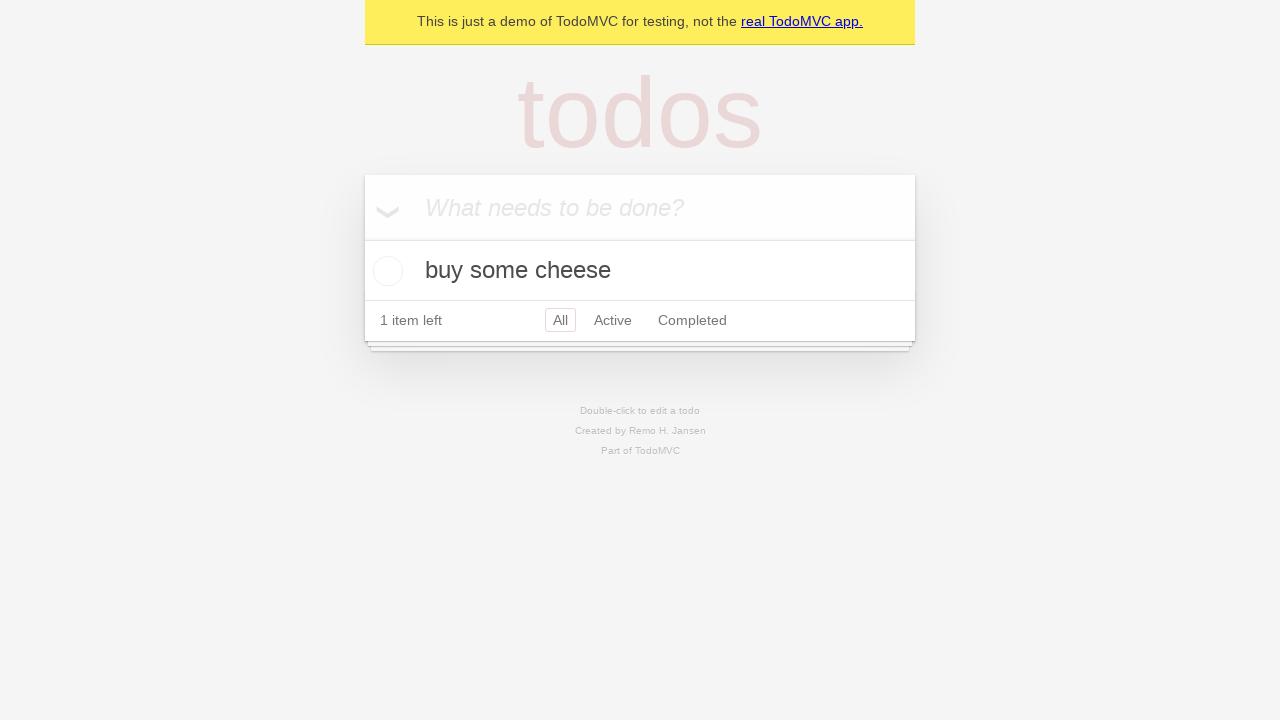

Filled todo input with 'feed the cat' on internal:attr=[placeholder="What needs to be done?"i]
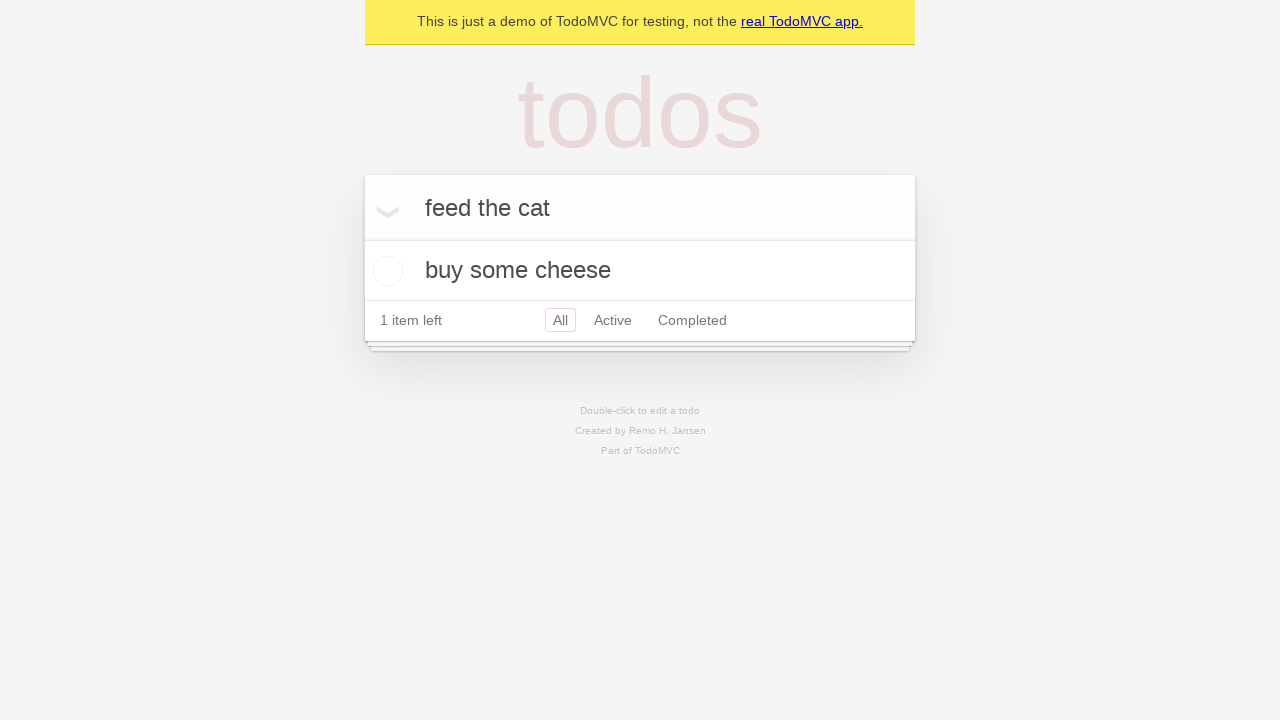

Pressed Enter to add todo 'feed the cat' on internal:attr=[placeholder="What needs to be done?"i]
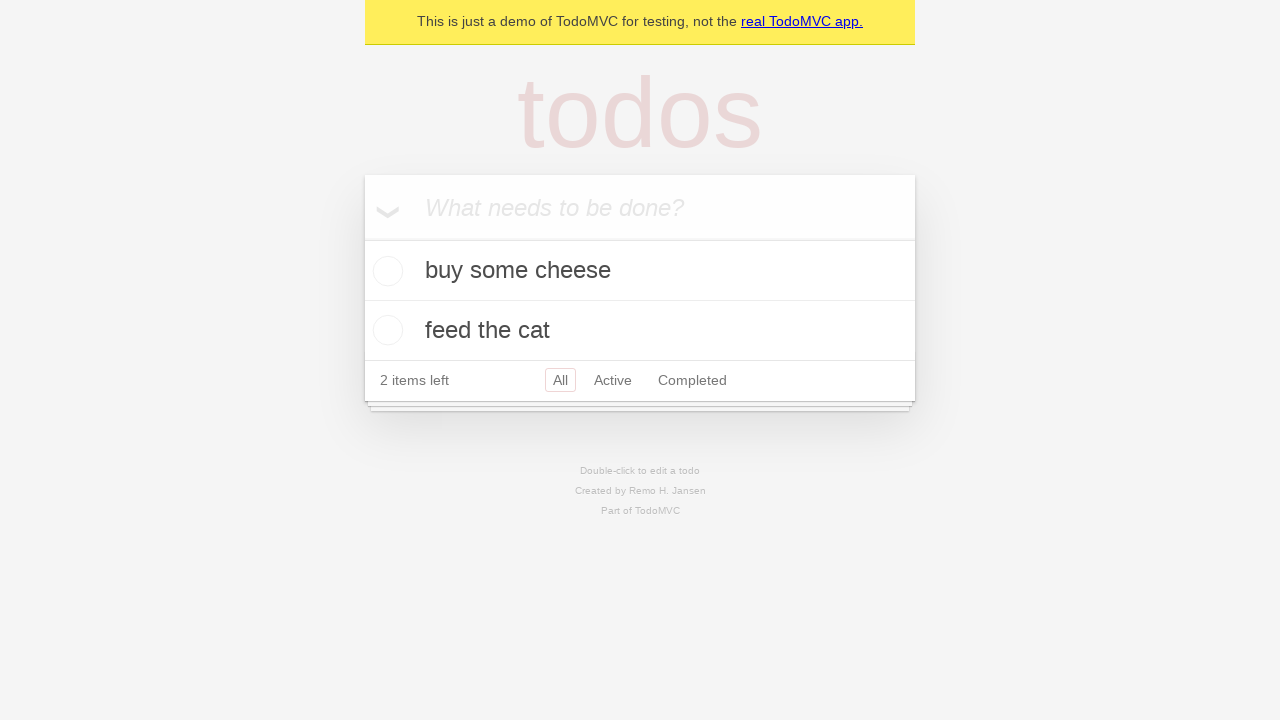

Filled todo input with 'book a doctors appointment' on internal:attr=[placeholder="What needs to be done?"i]
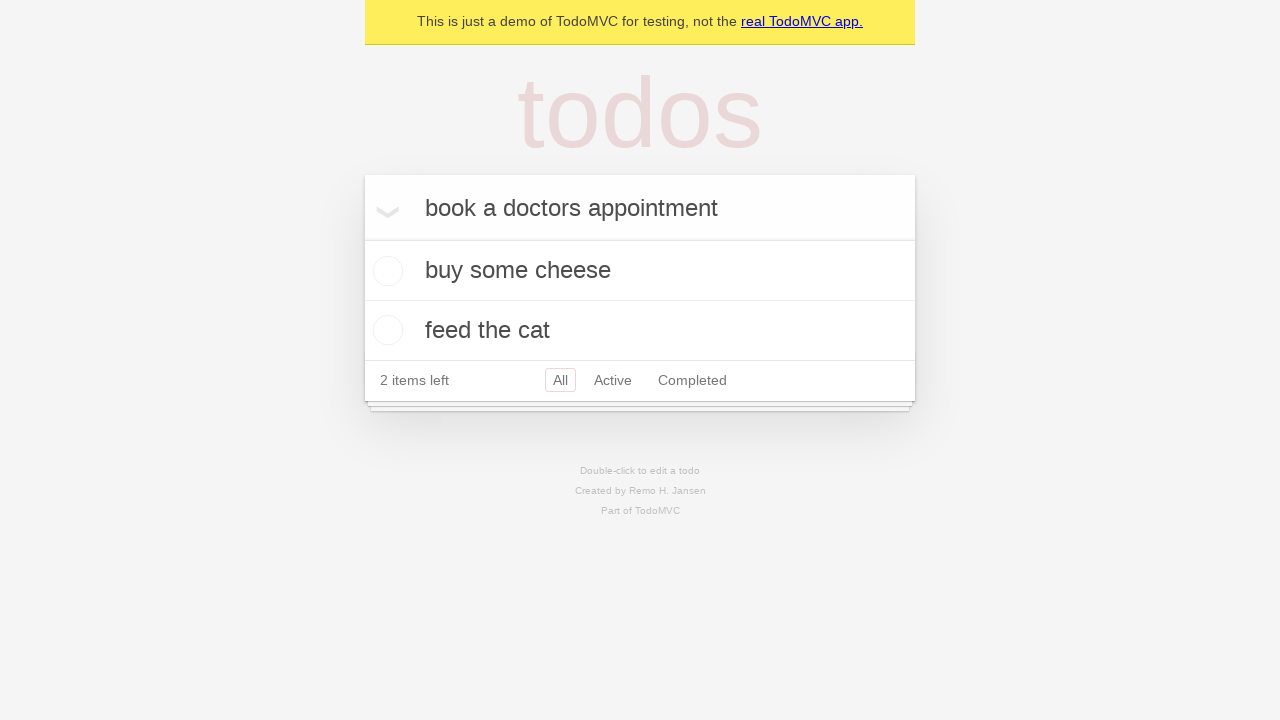

Pressed Enter to add todo 'book a doctors appointment' on internal:attr=[placeholder="What needs to be done?"i]
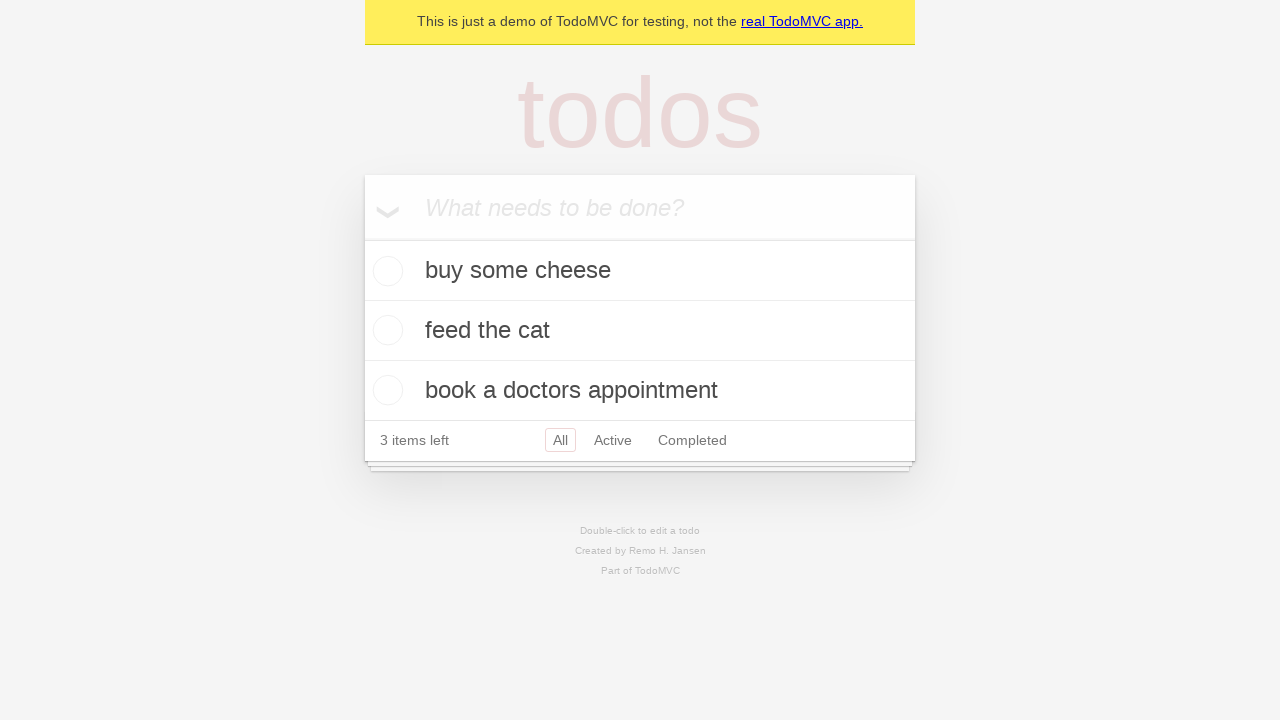

All 3 todo items loaded
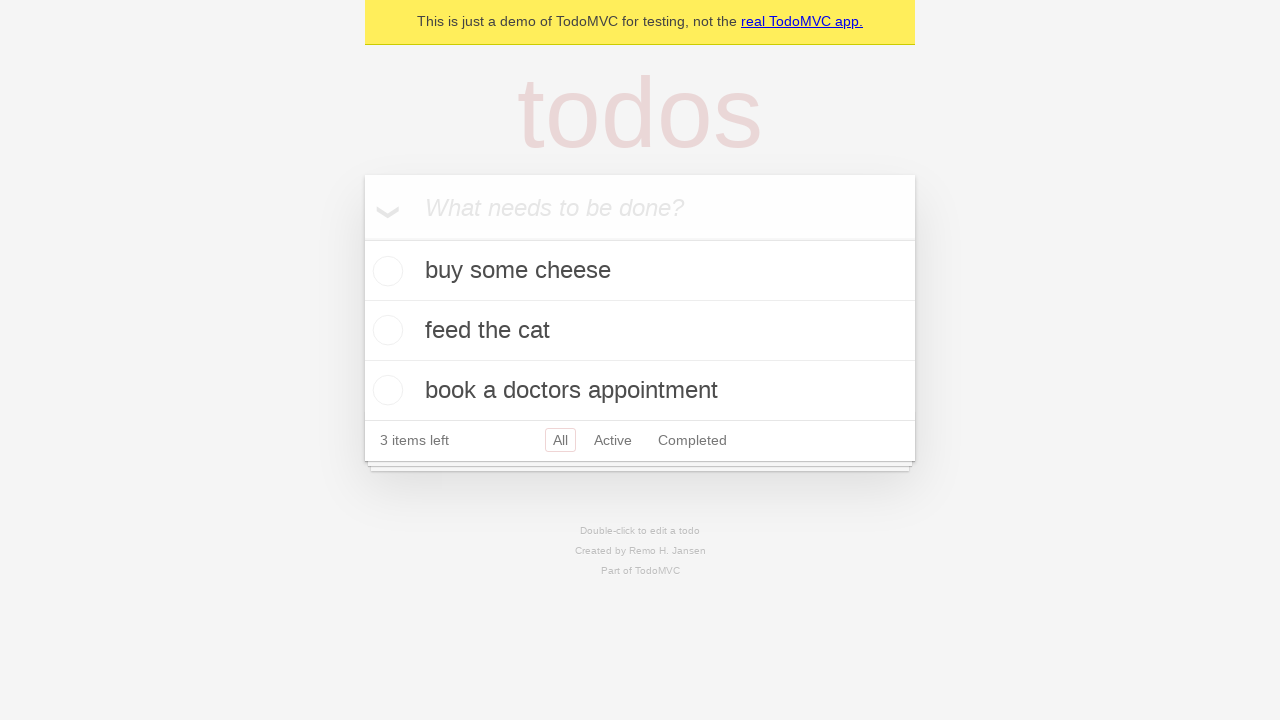

Checked the second todo item as completed at (385, 330) on internal:testid=[data-testid="todo-item"s] >> nth=1 >> internal:role=checkbox
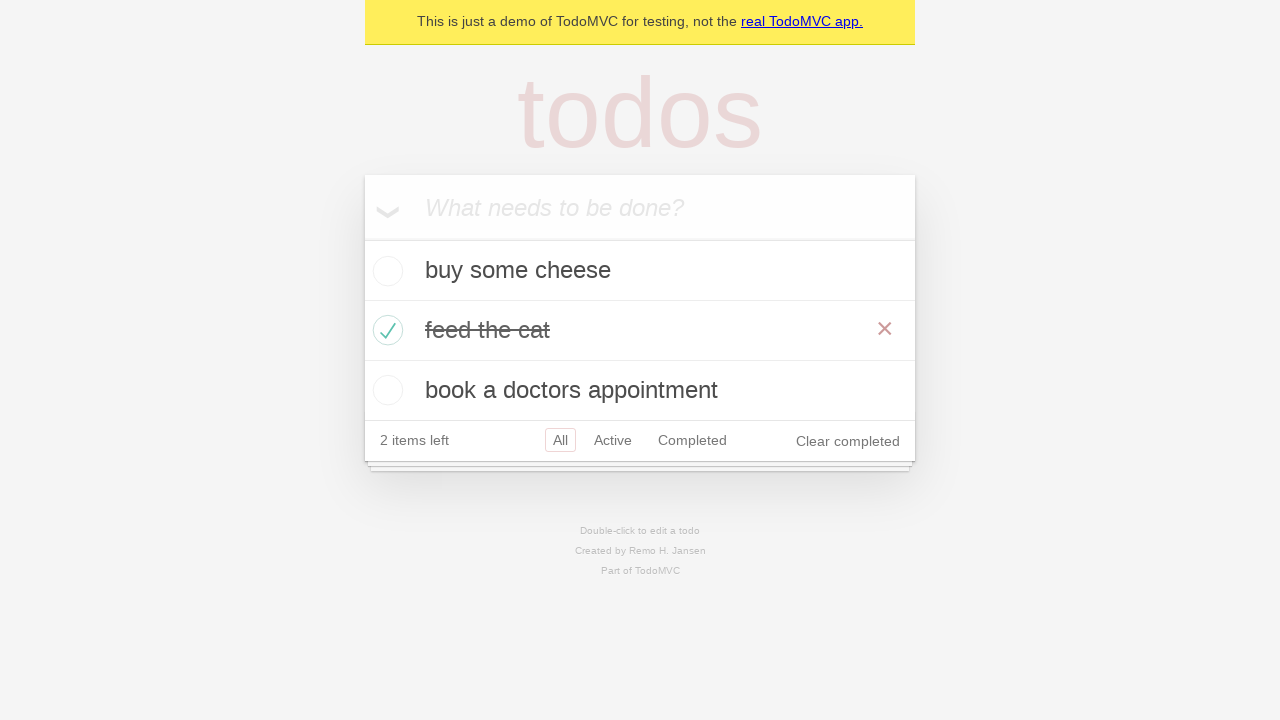

Clicked 'Completed' filter link at (692, 440) on internal:role=link[name="Completed"i]
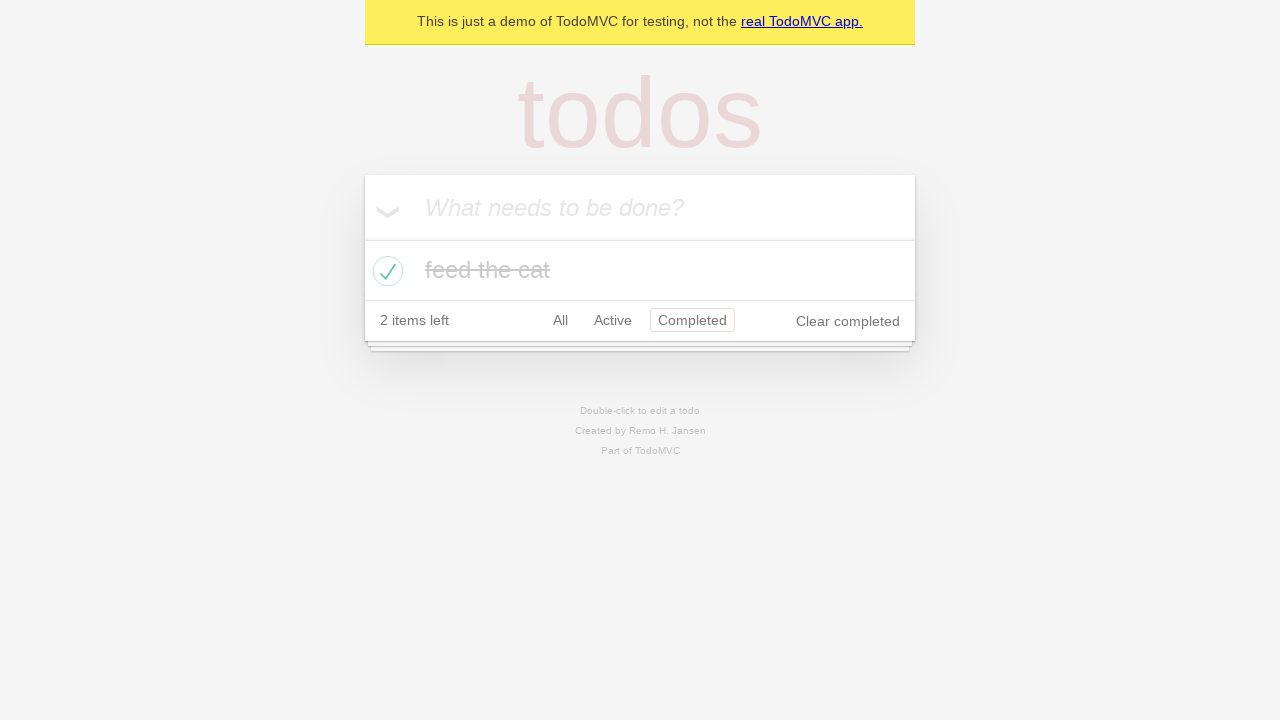

Filtered view now displays only the 1 completed item
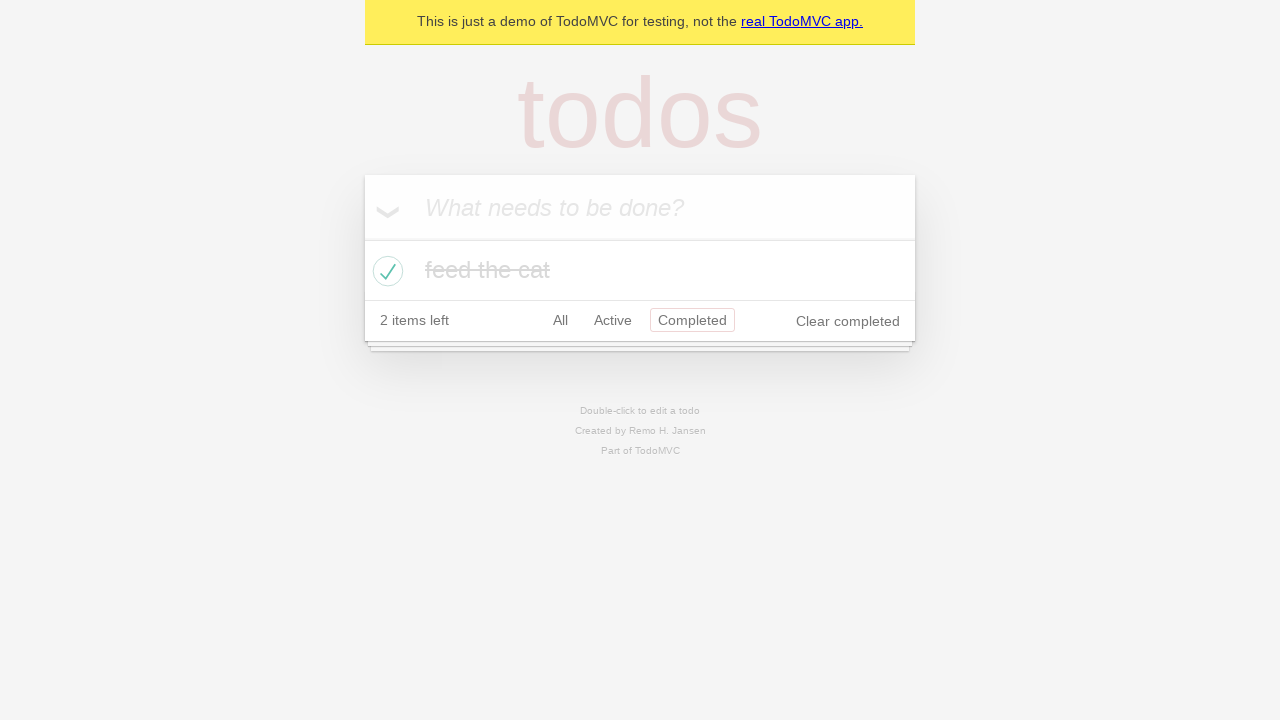

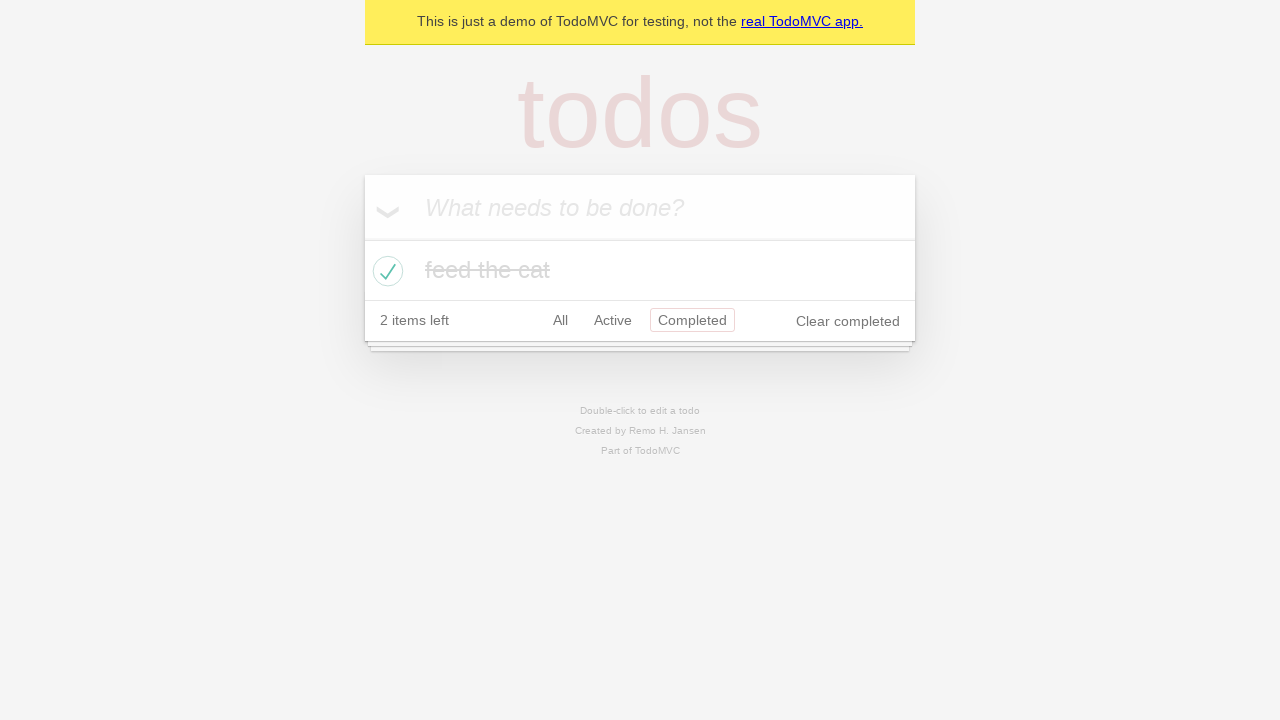